Tests the Katalon demo CURA Healthcare appointment flow by clicking the "Make Appointment" button on the homepage.

Starting URL: https://katalon-demo-cura.herokuapp.com/

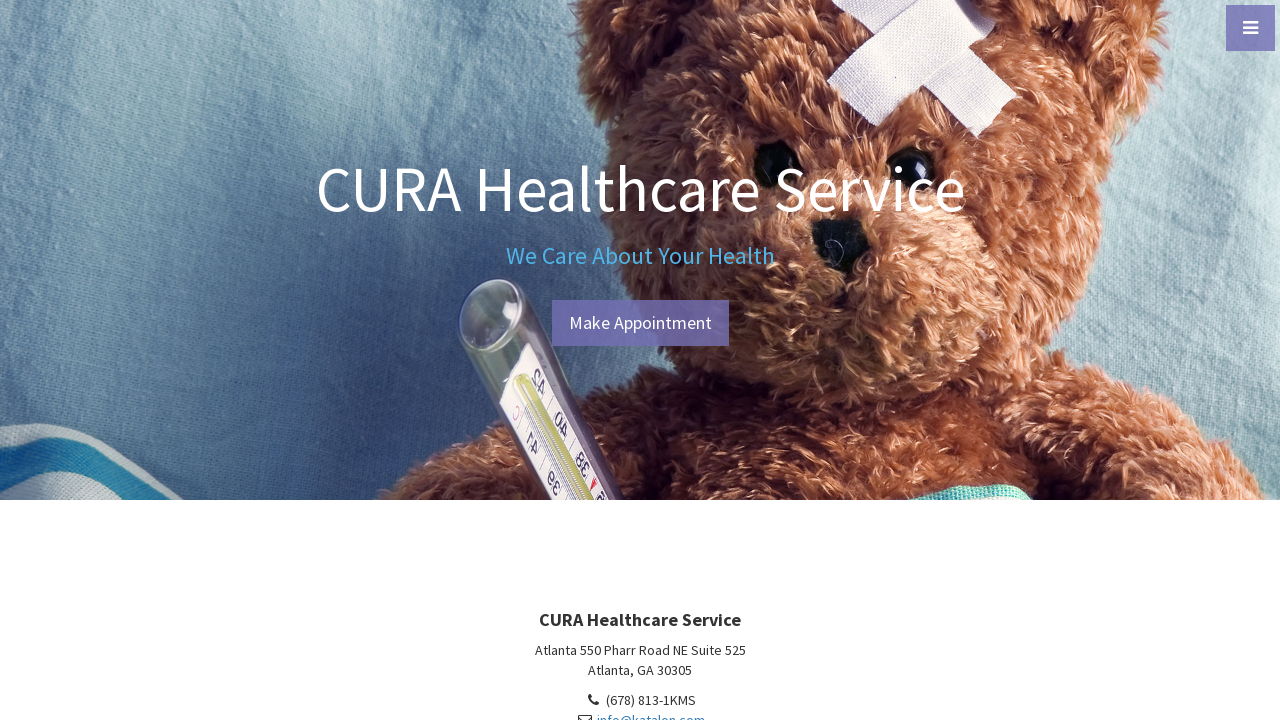

Navigated to Katalon demo CURA Healthcare homepage
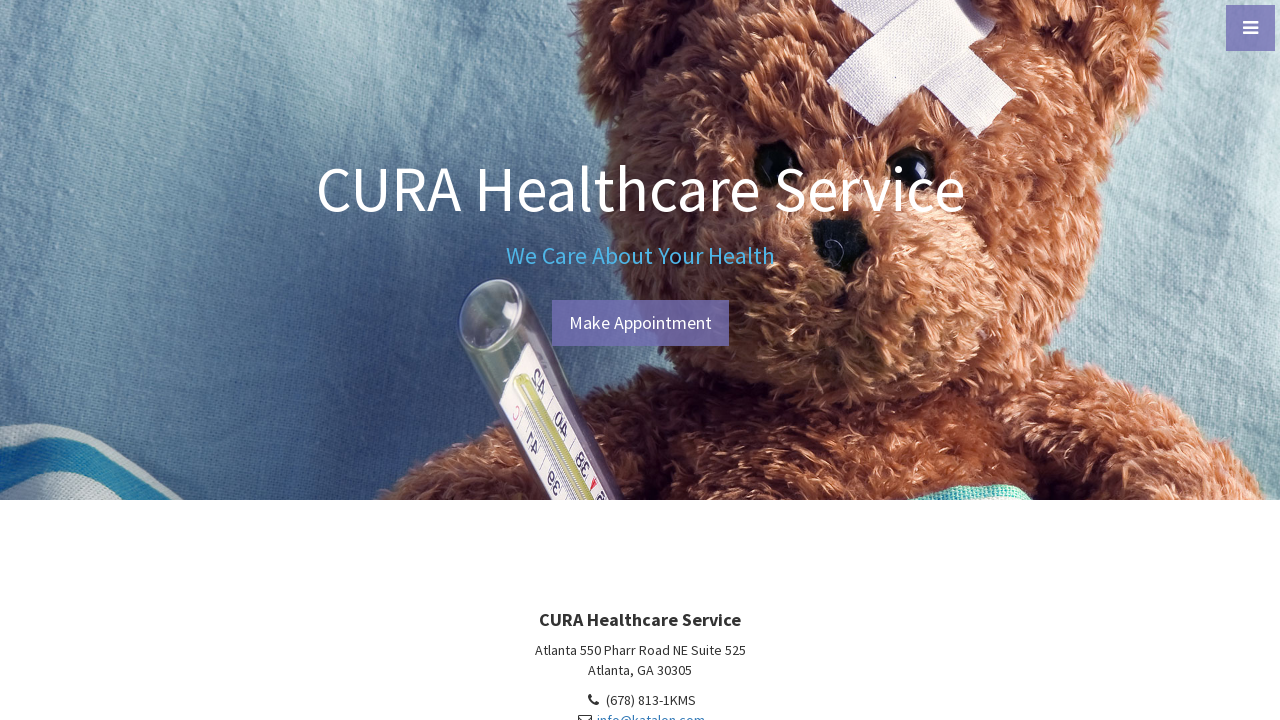

Clicked the 'Make Appointment' button at (640, 323) on #btn-make-appointment
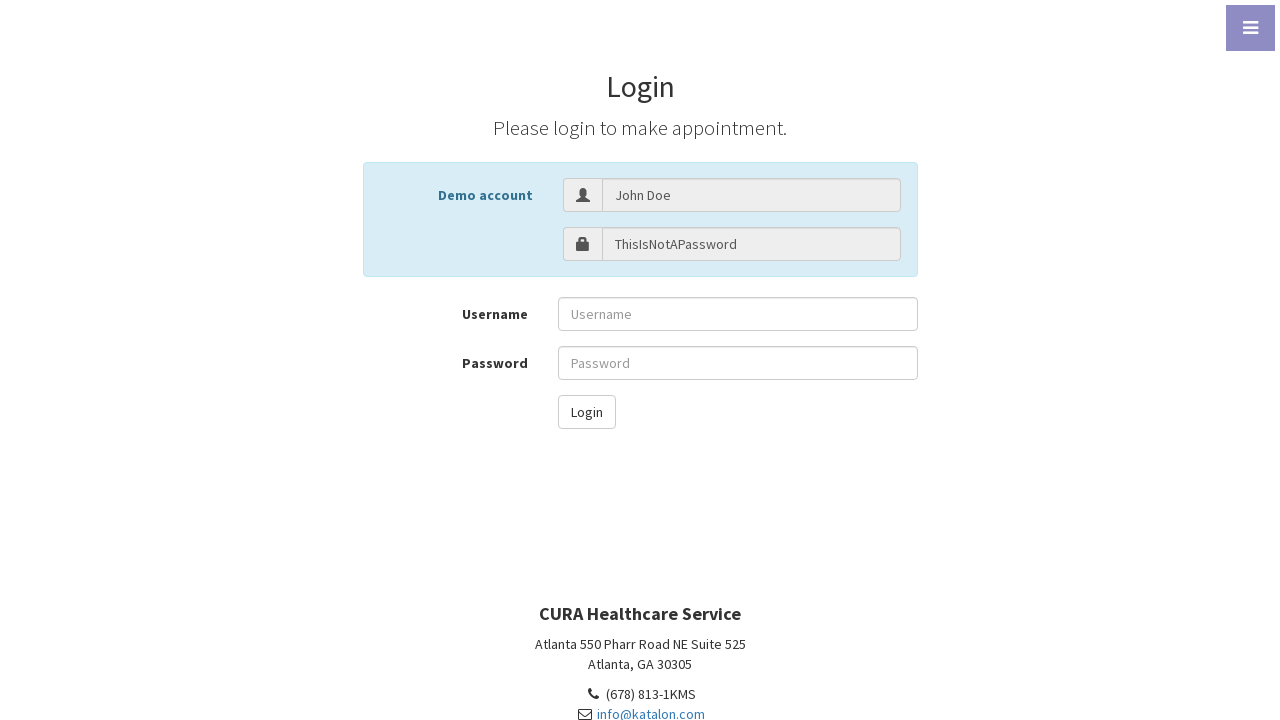

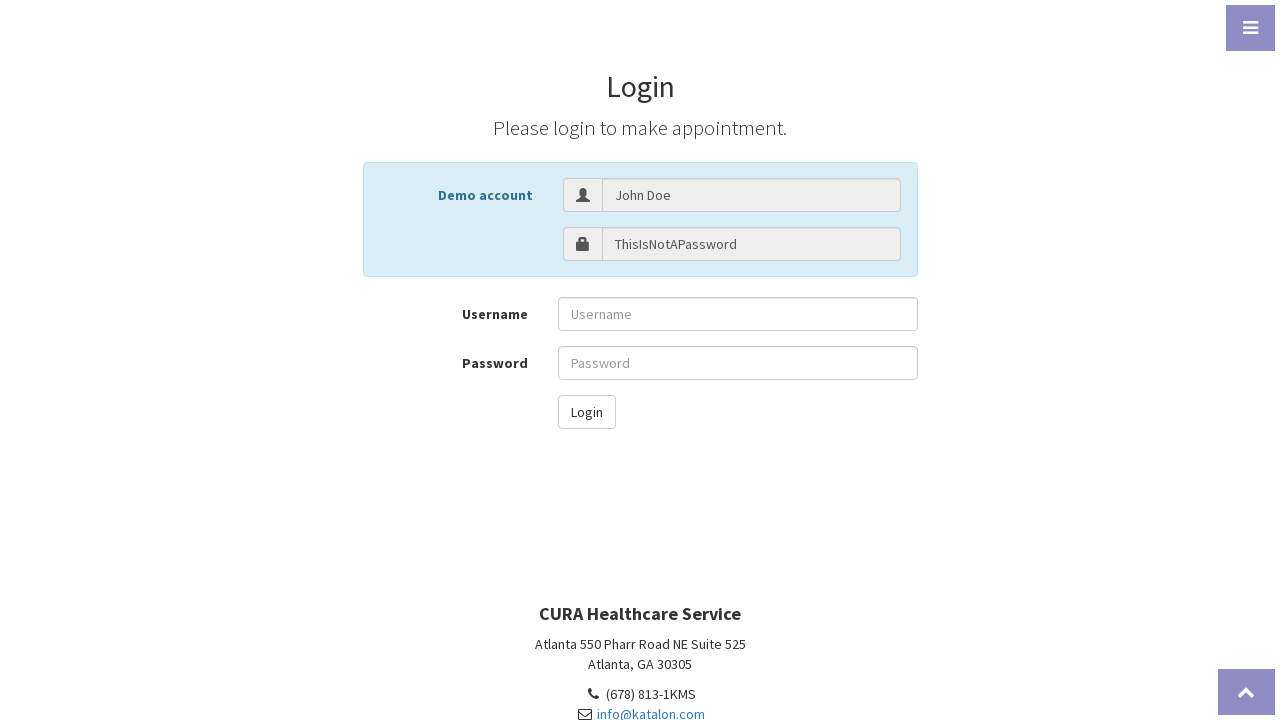